Tests navigation to an Angular demo application and clicks on the library button. The original script tested network throttling with 2G emulation, but the core automation is navigating and clicking.

Starting URL: https://rahulshettyacademy.com/angularAppdemo/

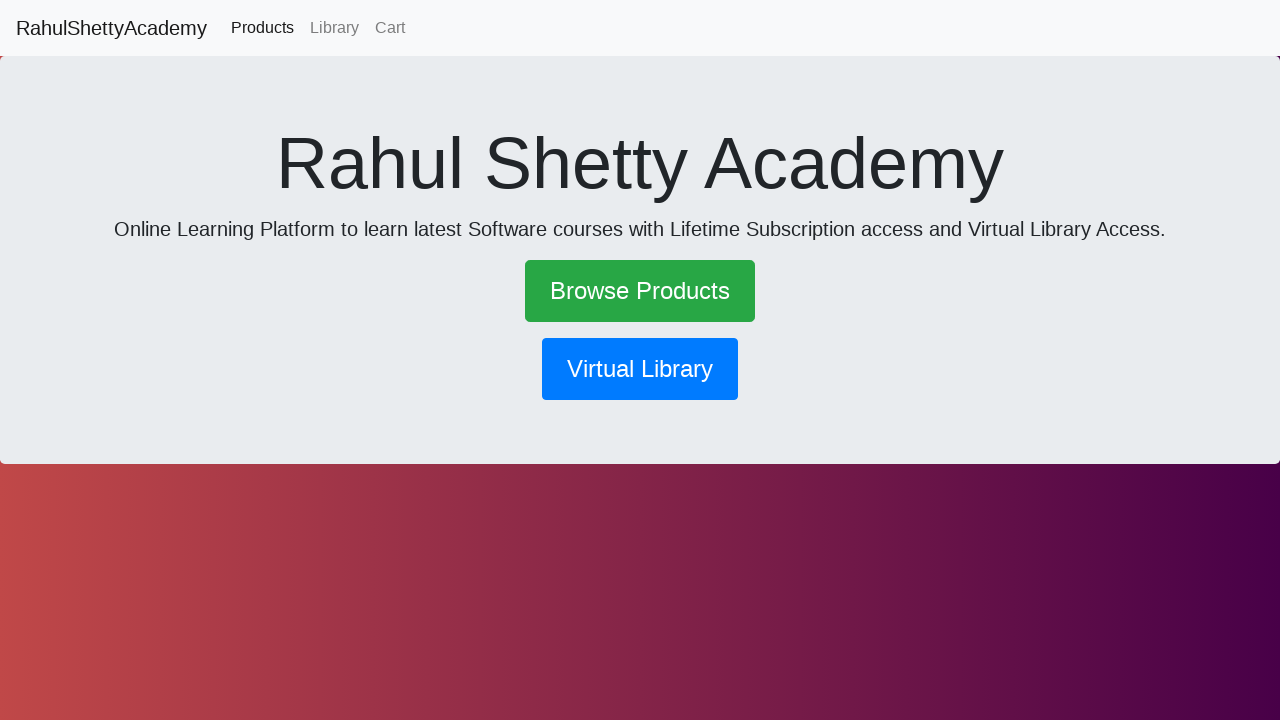

Waited for page to load with networkidle state
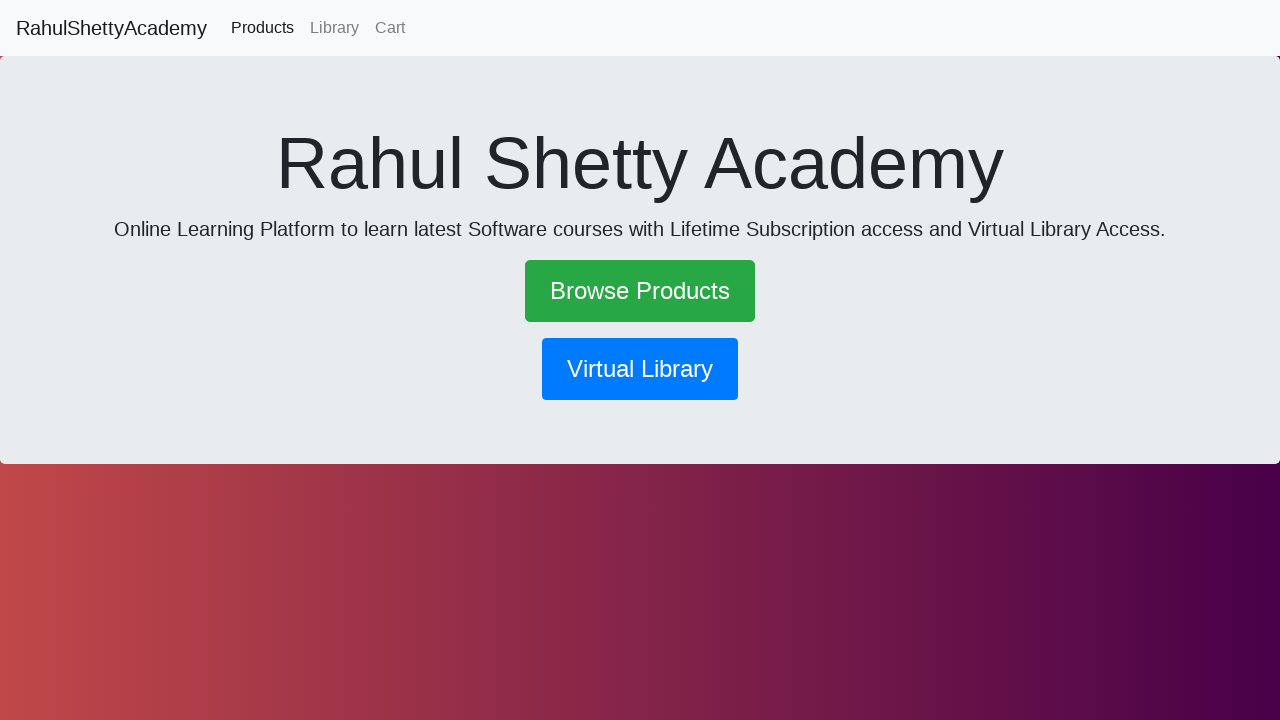

Clicked on the library button at (640, 369) on button[routerlink*='library']
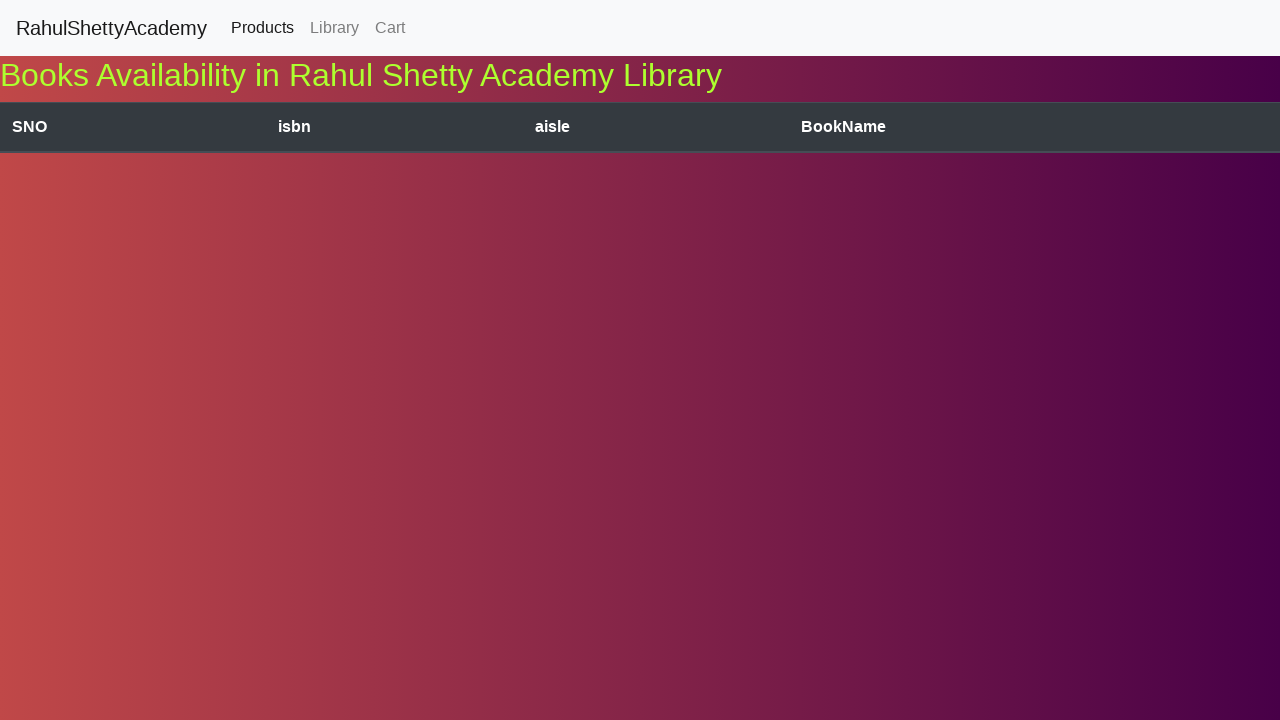

Waited for navigation to complete with networkidle state
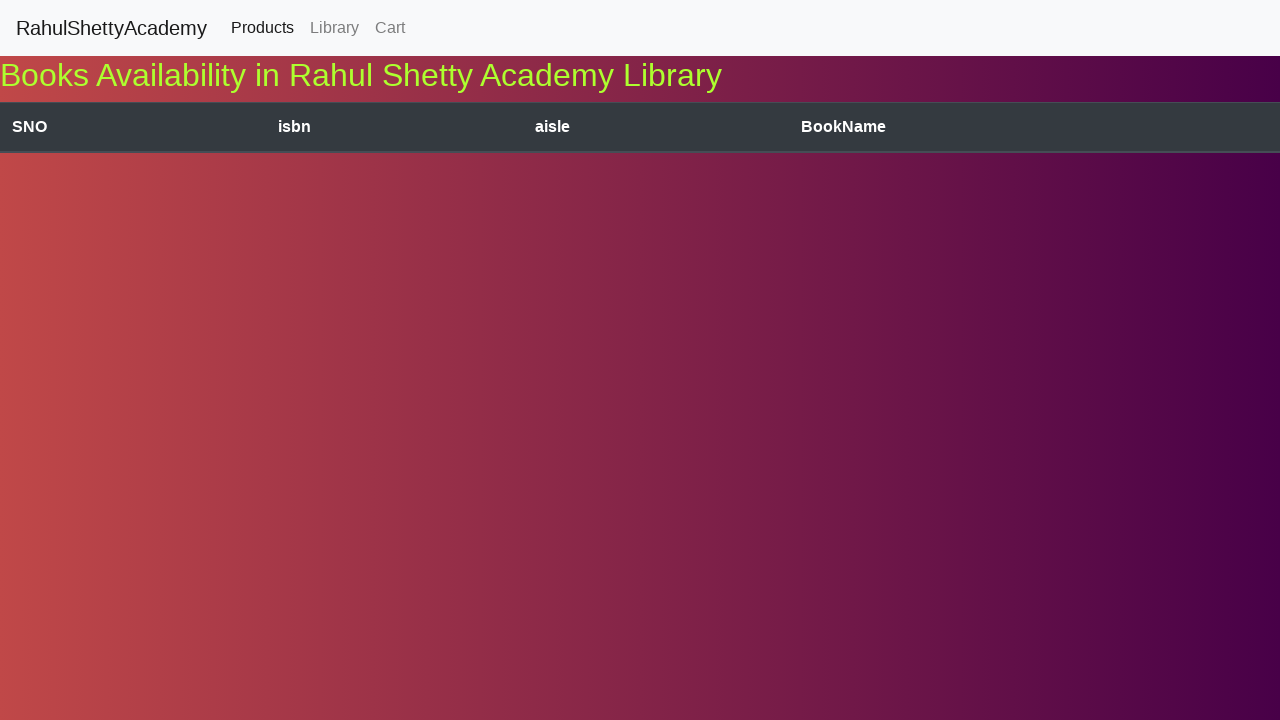

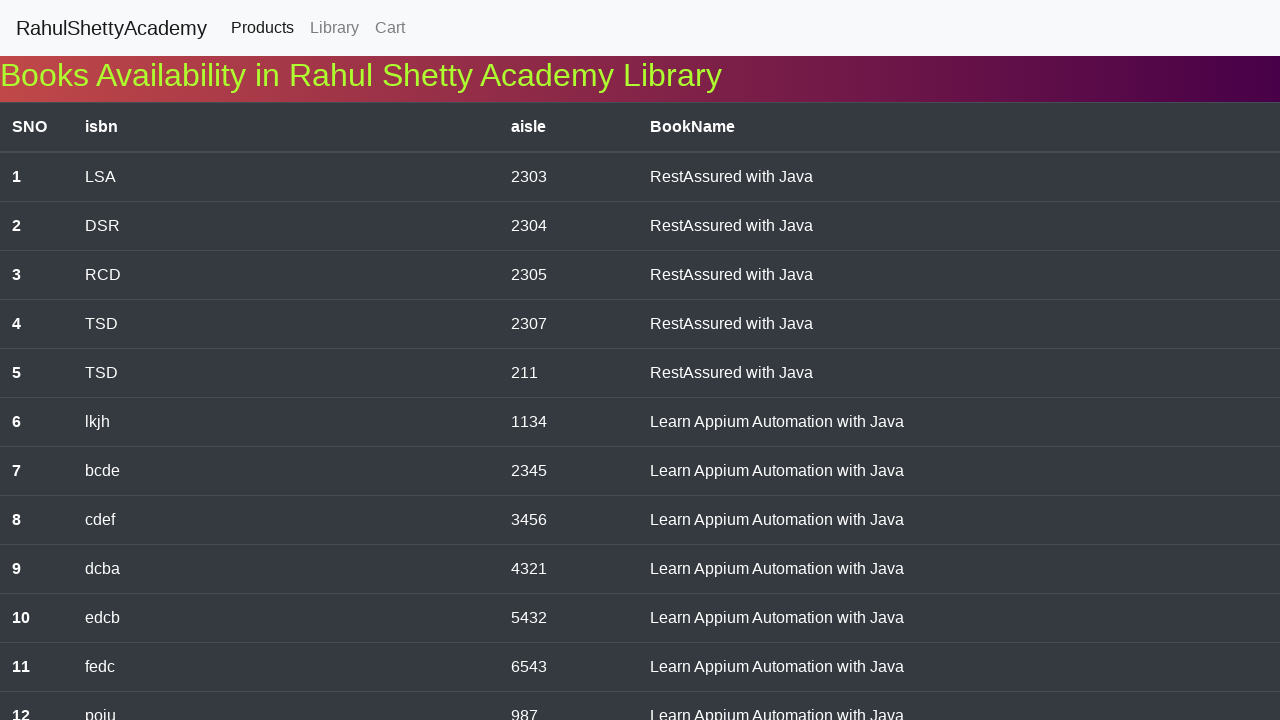